Tests monitor product details by navigating to the Monitors category, selecting the first monitor, and verifying product information is displayed

Starting URL: https://www.demoblaze.com/

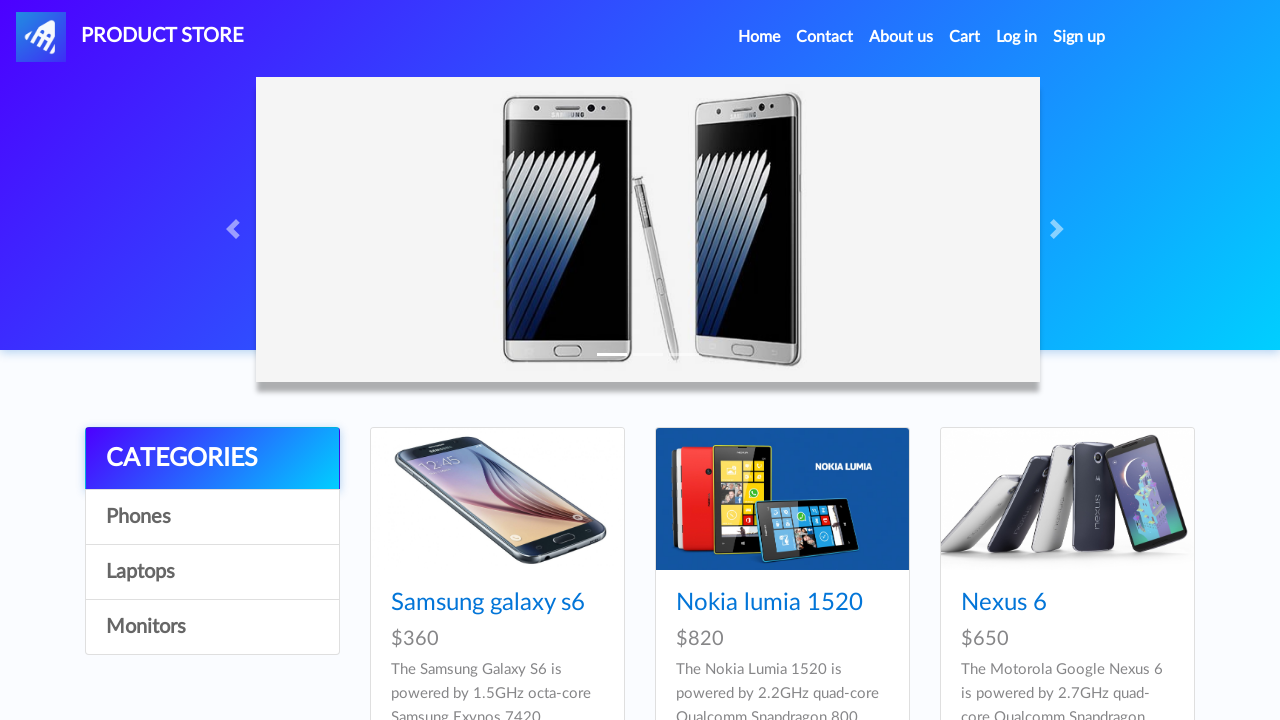

Clicked on Monitors category at (212, 627) on a:text('Monitors')
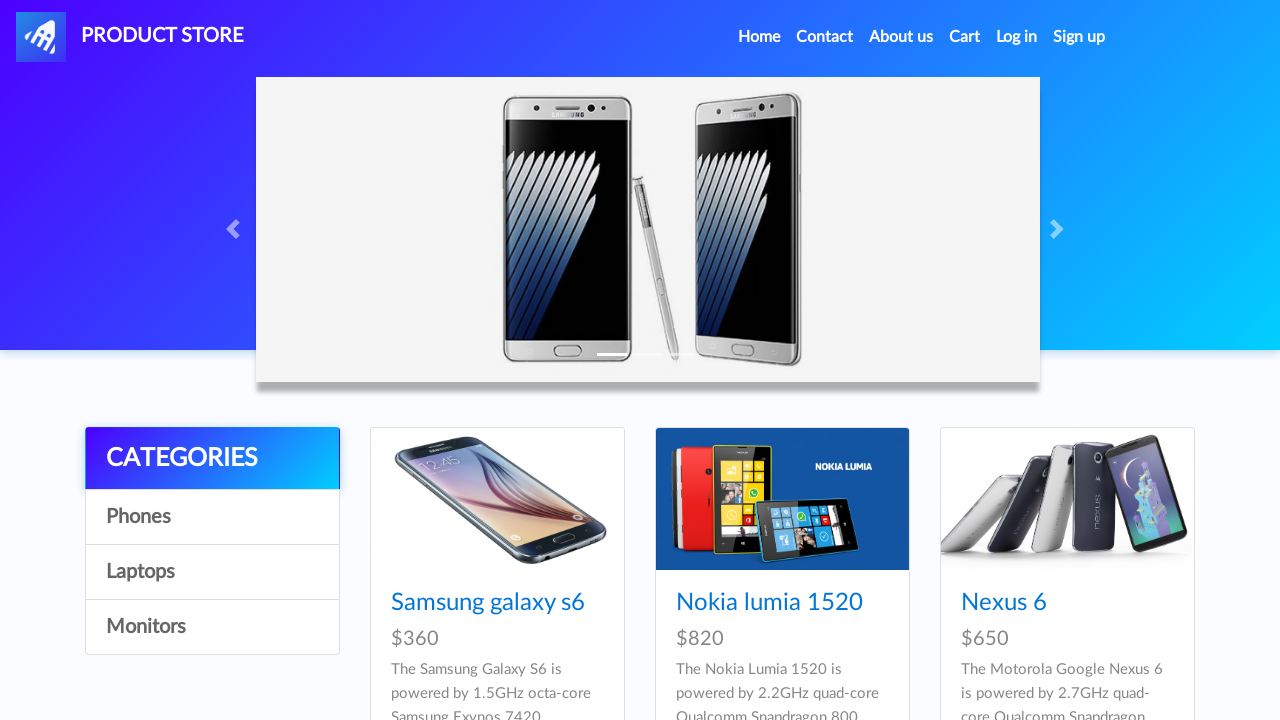

Waited for monitor cards to load
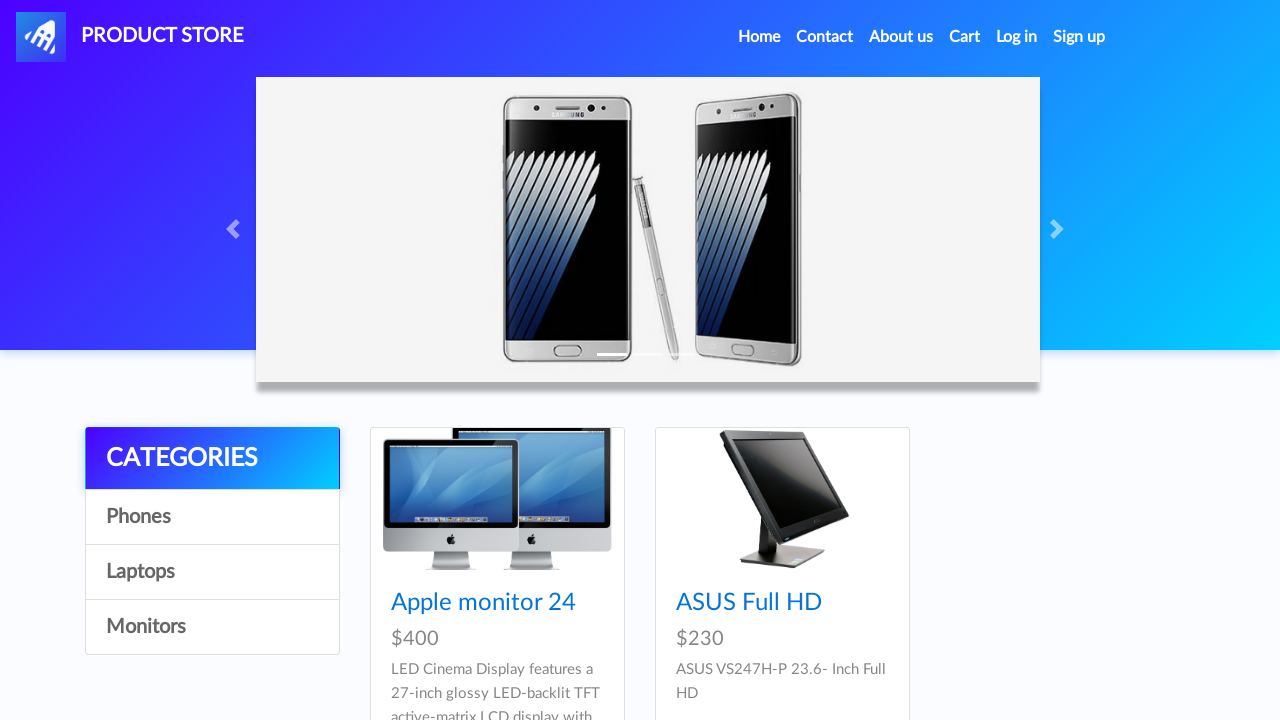

Found 2 monitor products
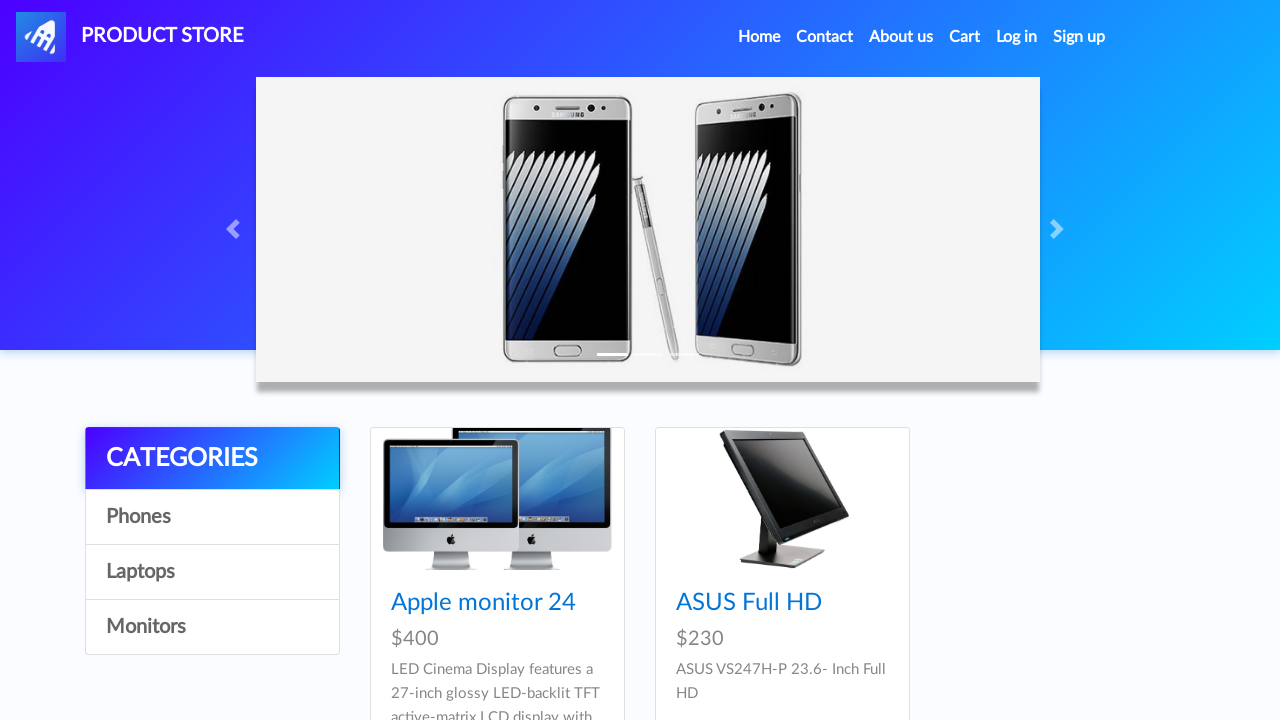

Clicked on the first monitor product
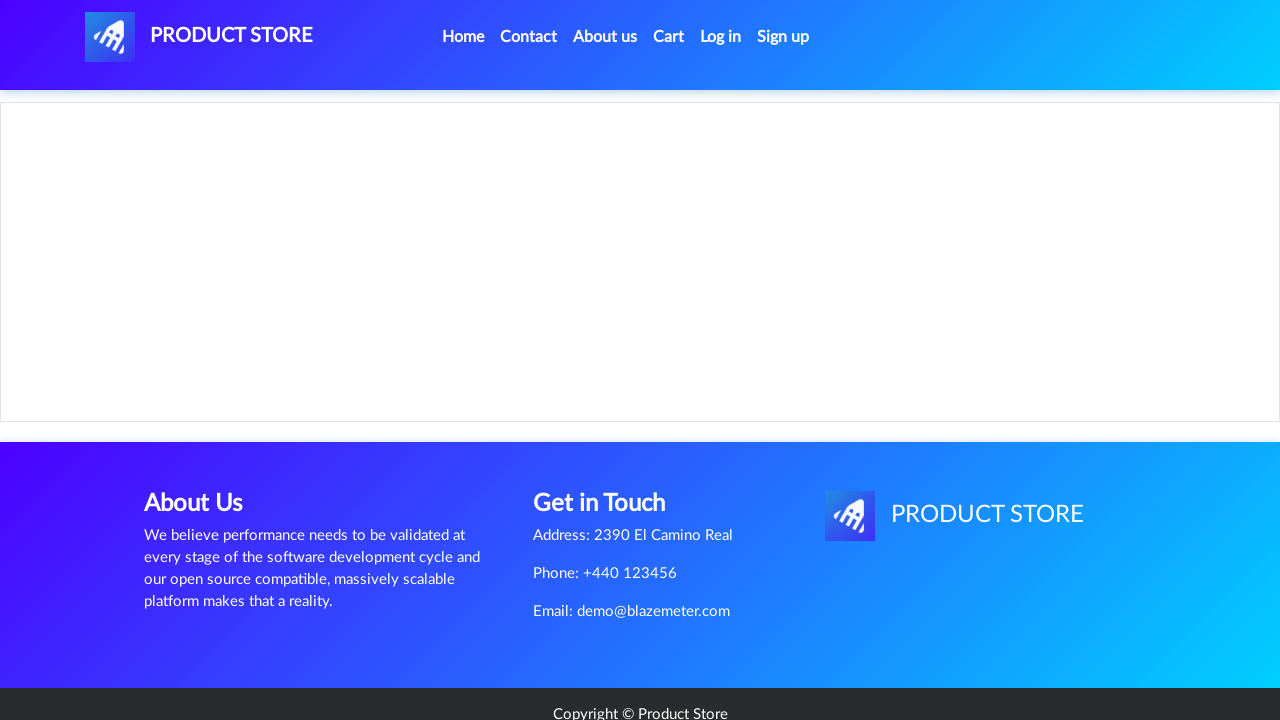

Product name loaded
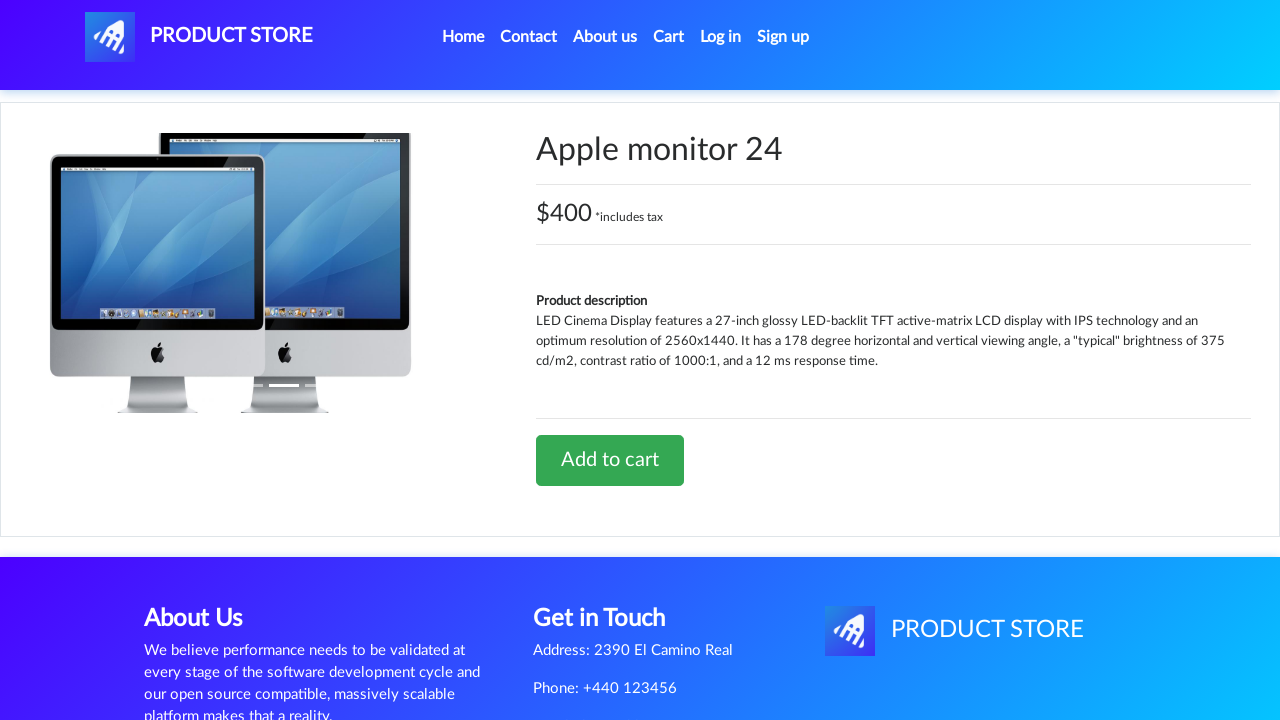

Product price container loaded
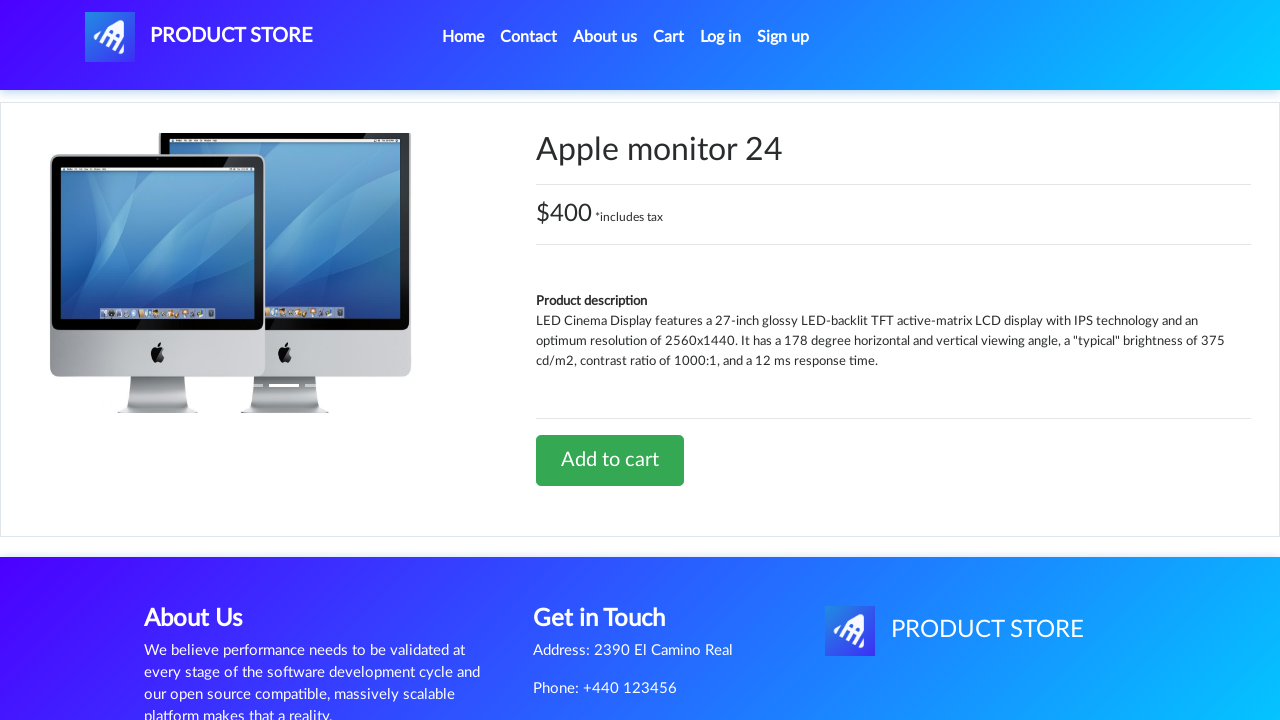

Product description loaded
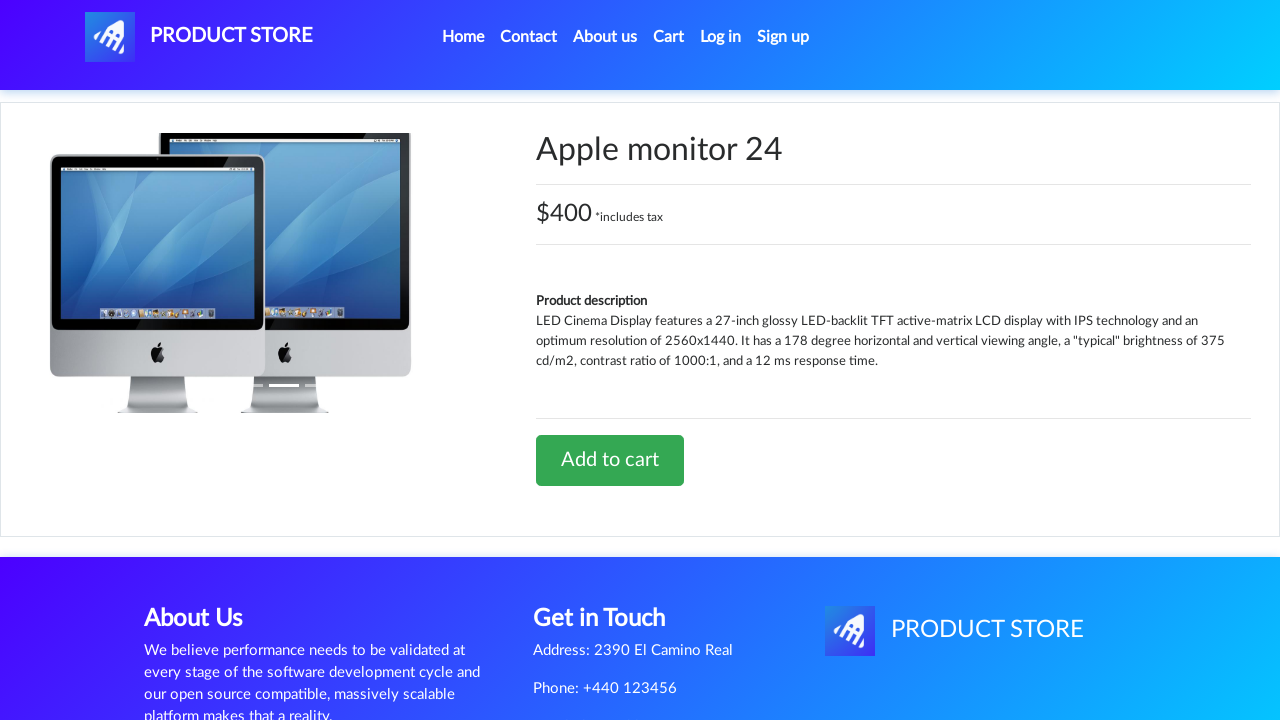

Add to cart button is present
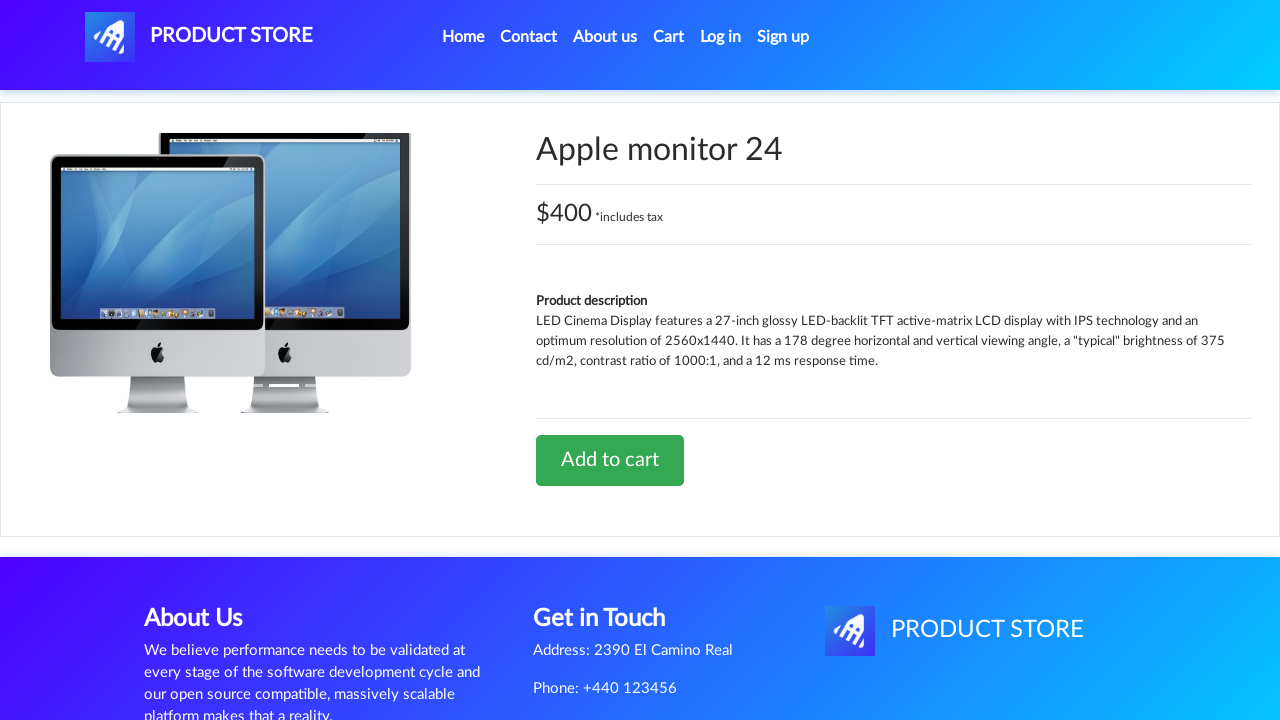

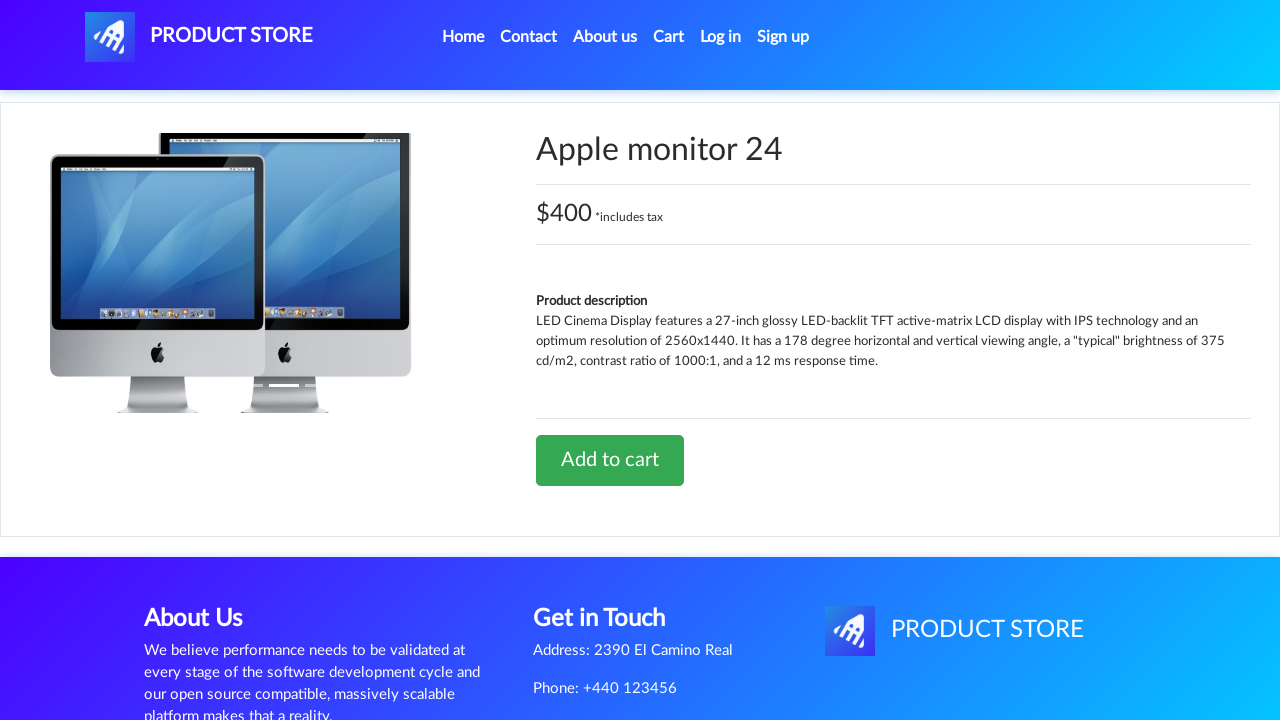